Navigates to a shopping site, opens the flight booking page in a new window, and selects the "Family and Friends" discount checkbox

Starting URL: https://rahulshettyacademy.com/seleniumPractise/#/

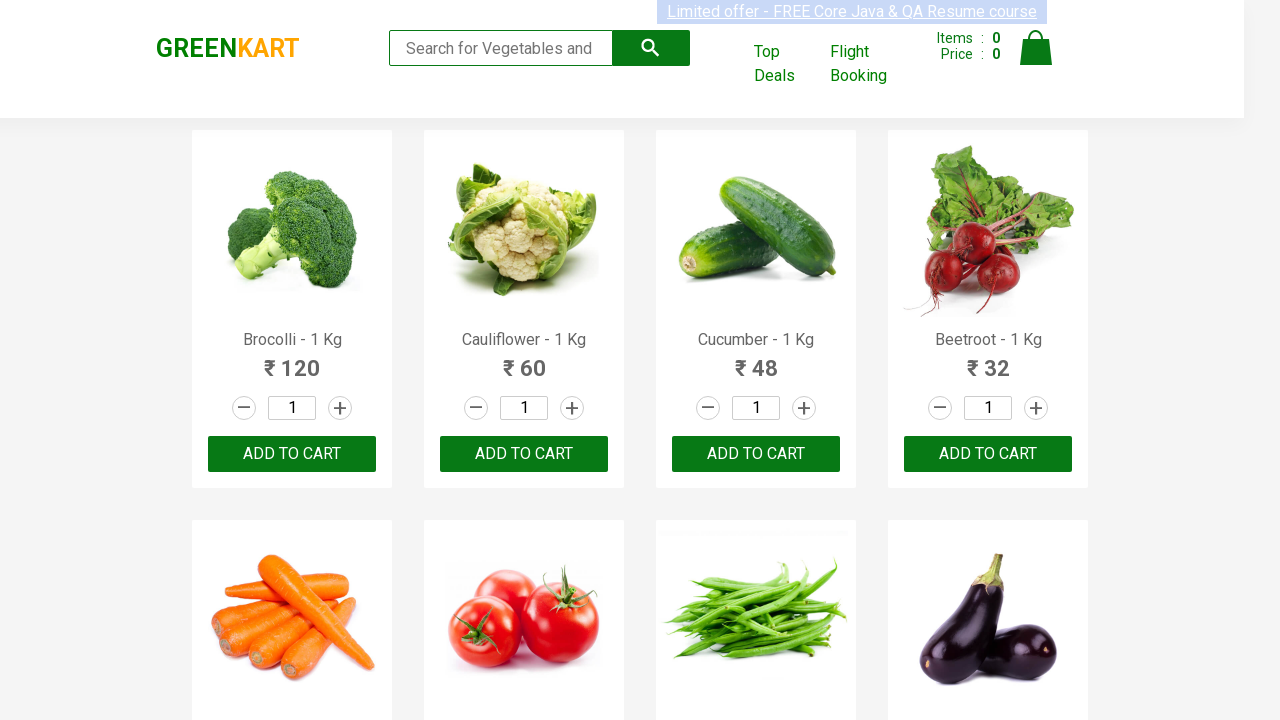

Clicked Flight Booking link to open new window at (876, 64) on a:has-text('Flight Booking')
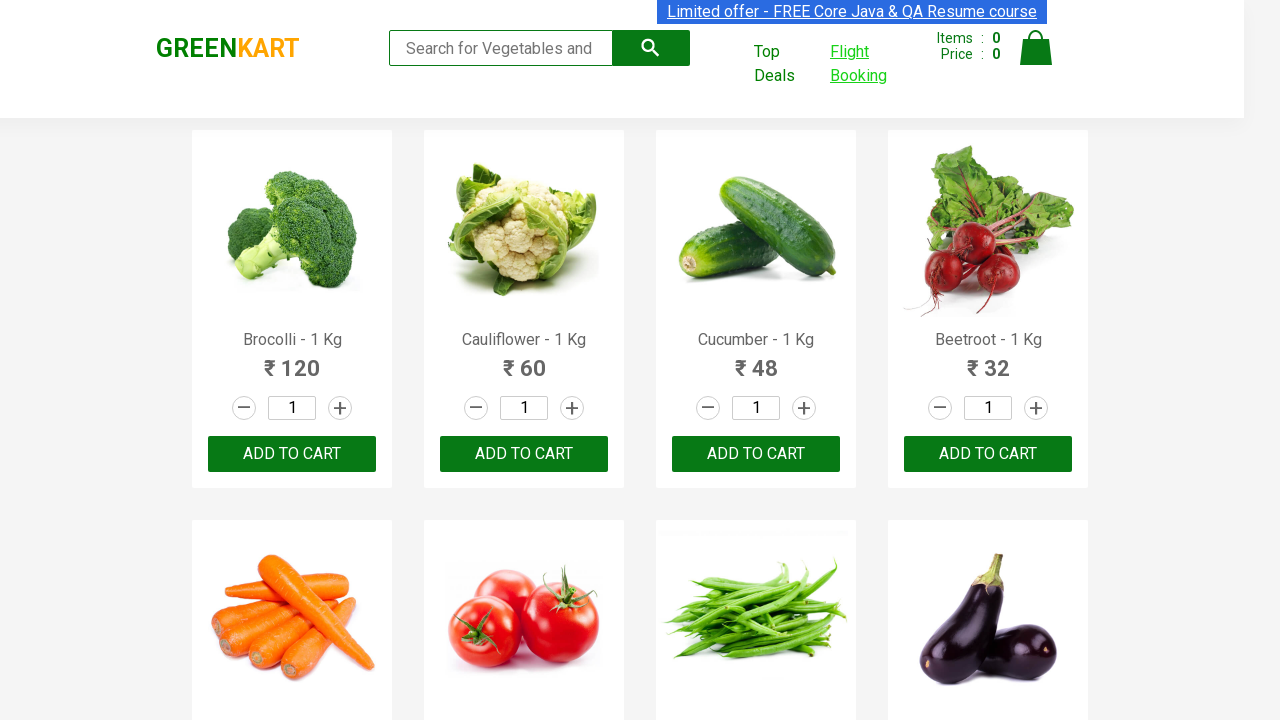

New page/window opened from Flight Booking link
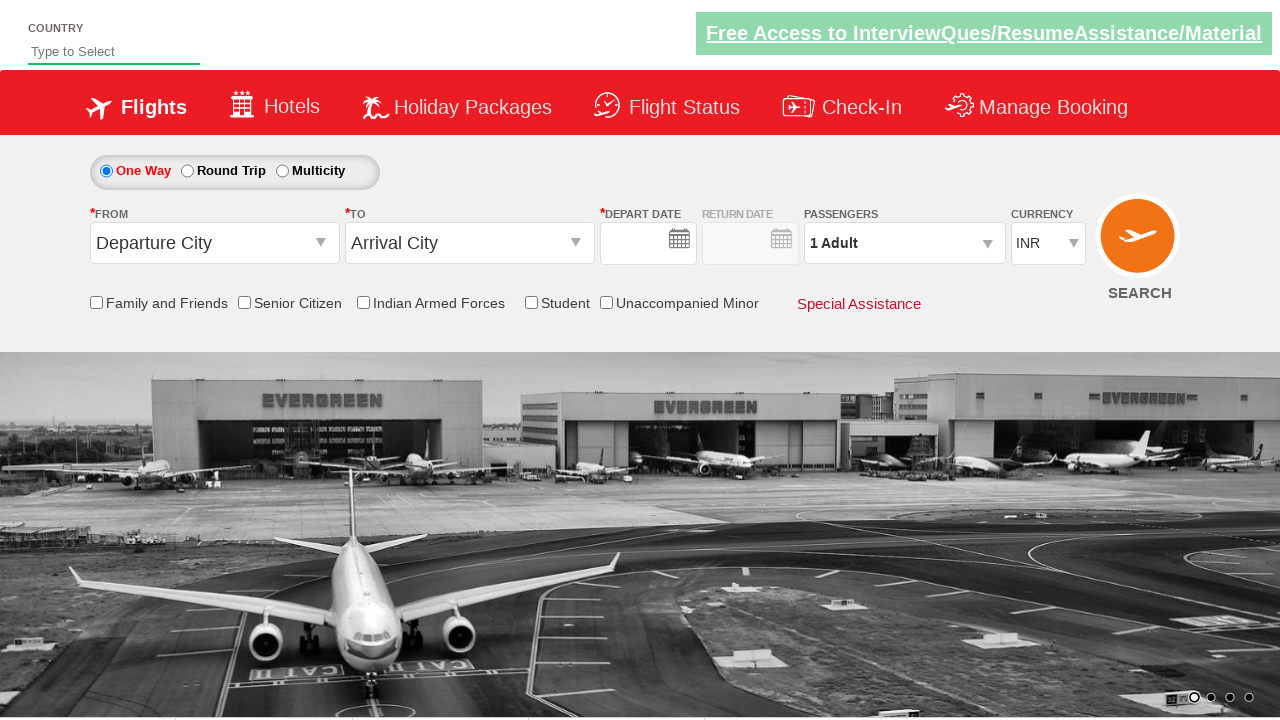

New page loaded successfully
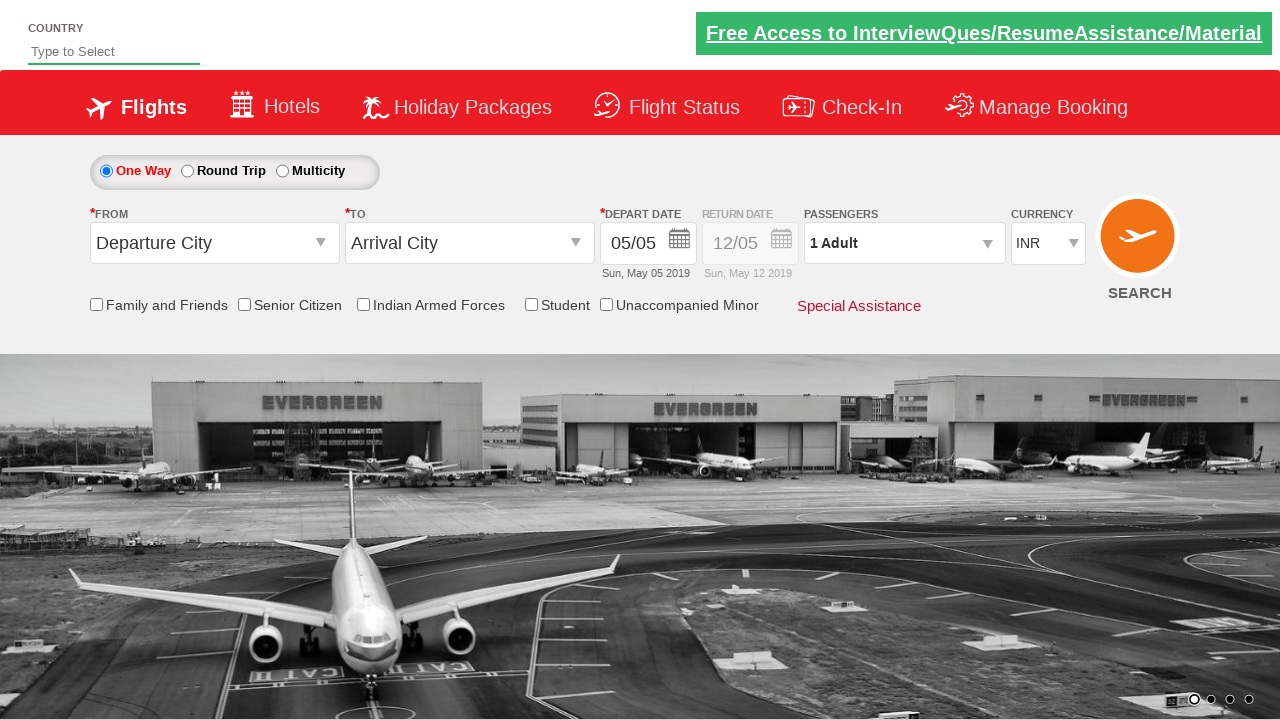

Located all discount checkbox labels
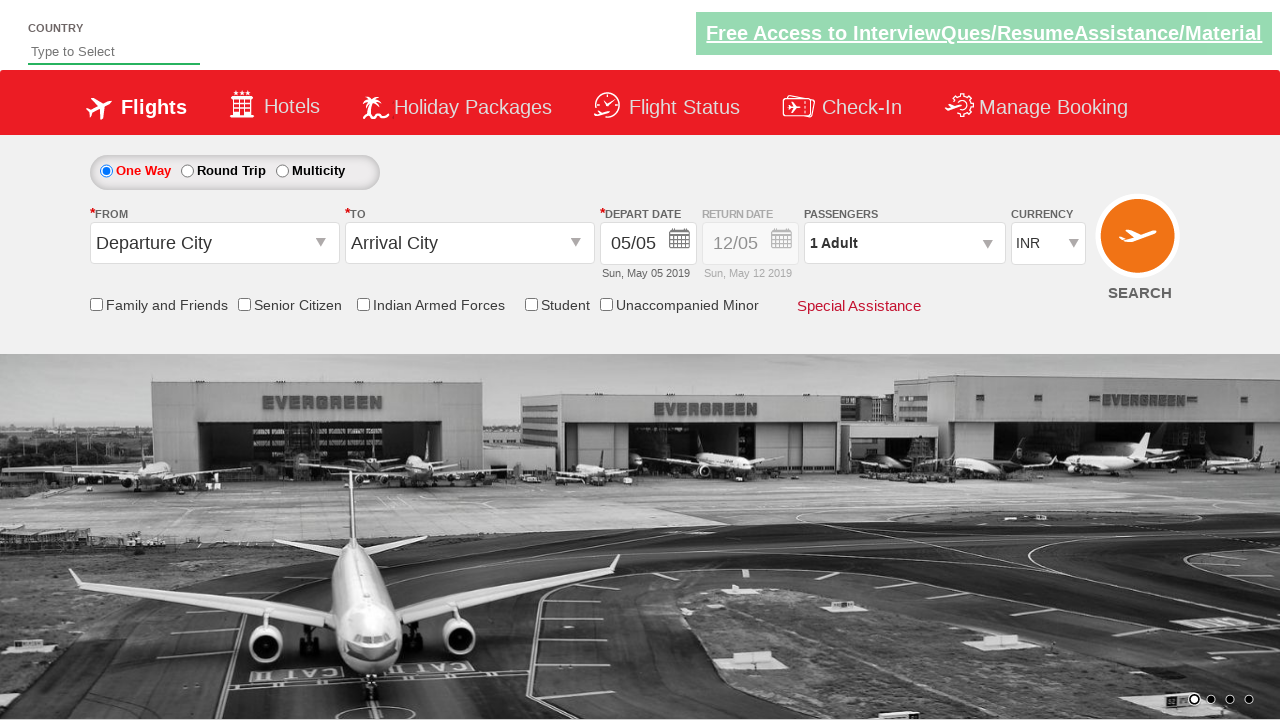

Found 5 checkboxes in discount section
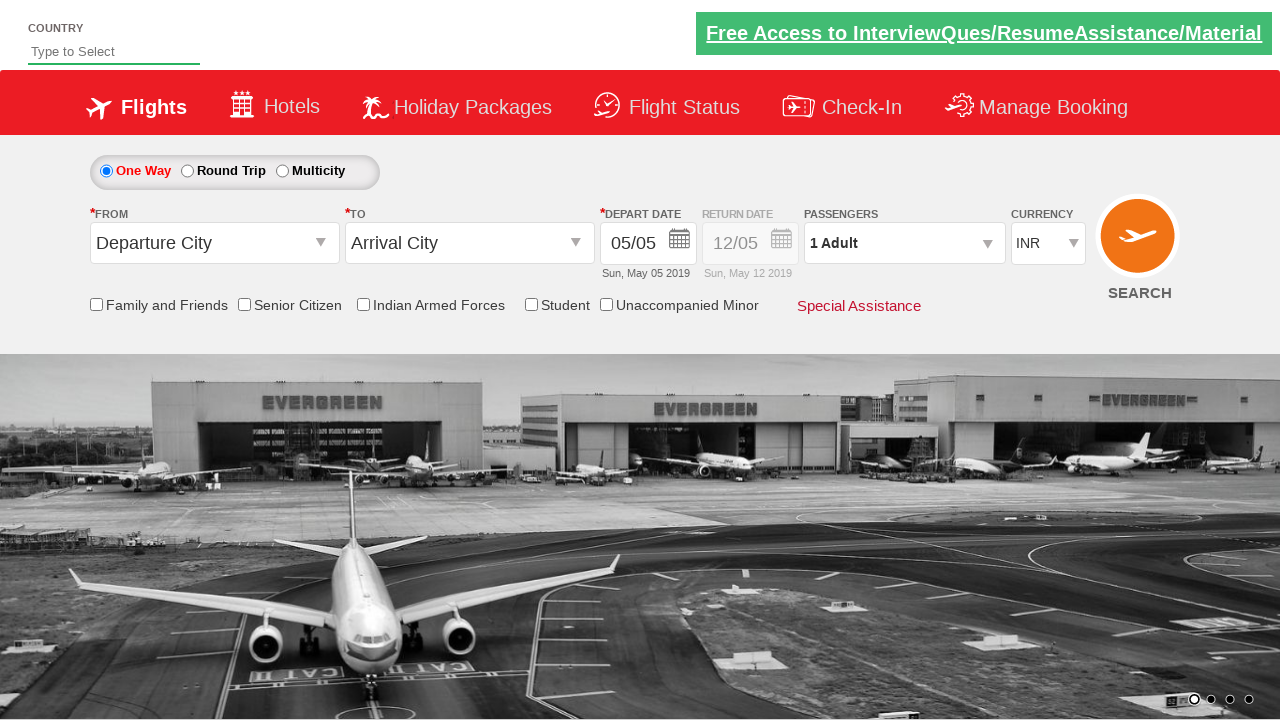

Clicked 'Family and Friends' discount checkbox at (166, 306) on xpath=//div[@id='discount-checkbox']/descendant::label >> nth=0
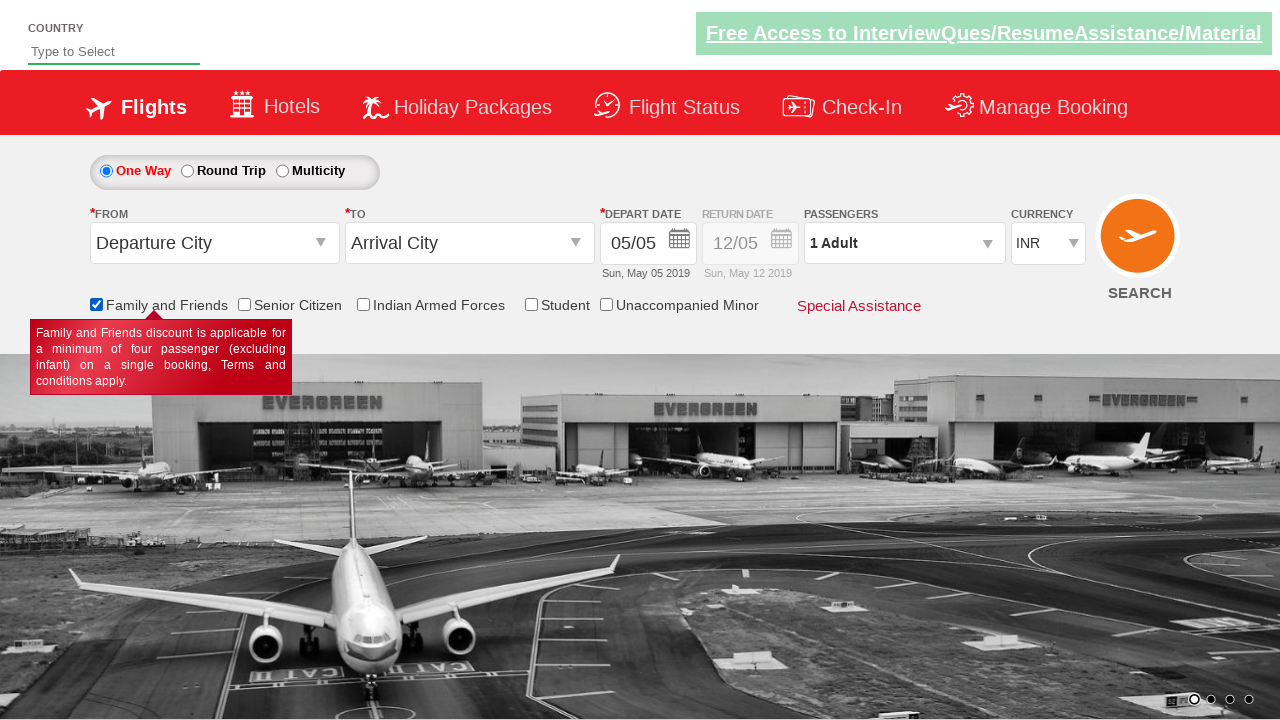

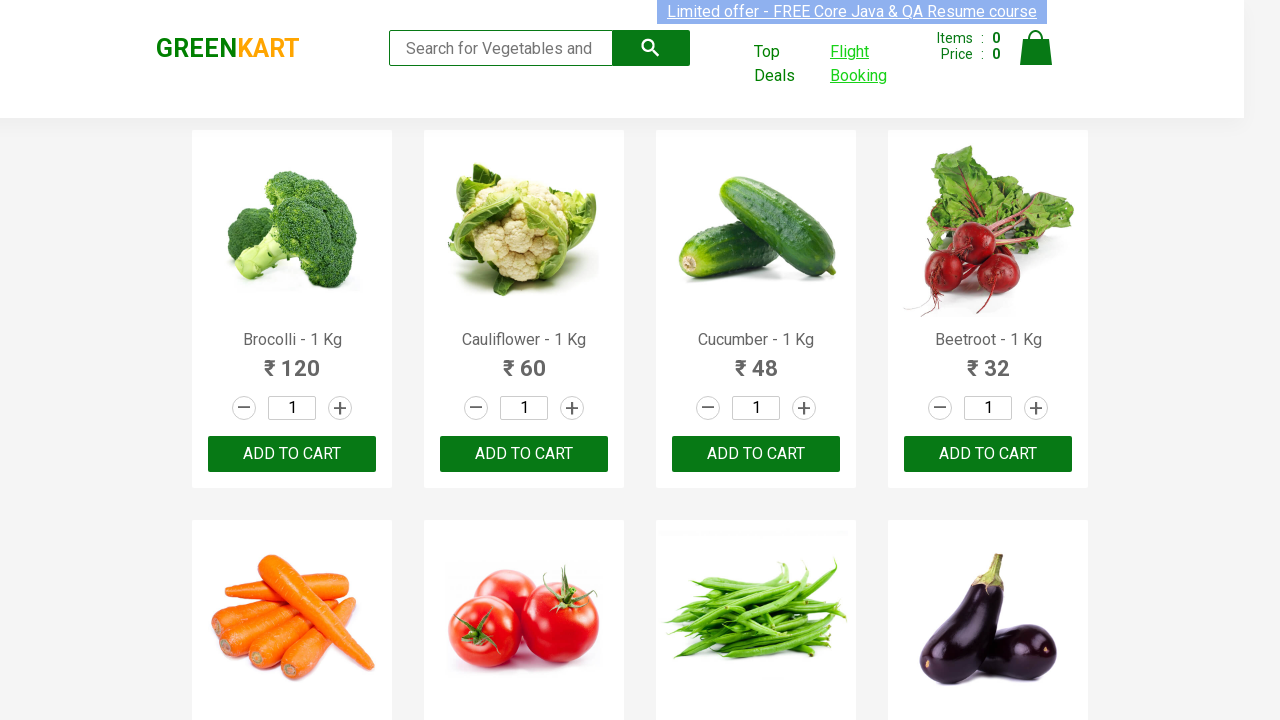